Tests form submission on DemoQA text box page by filling in full name, email, current address, and permanent address fields, then submitting the form

Starting URL: https://demoqa.com/text-box

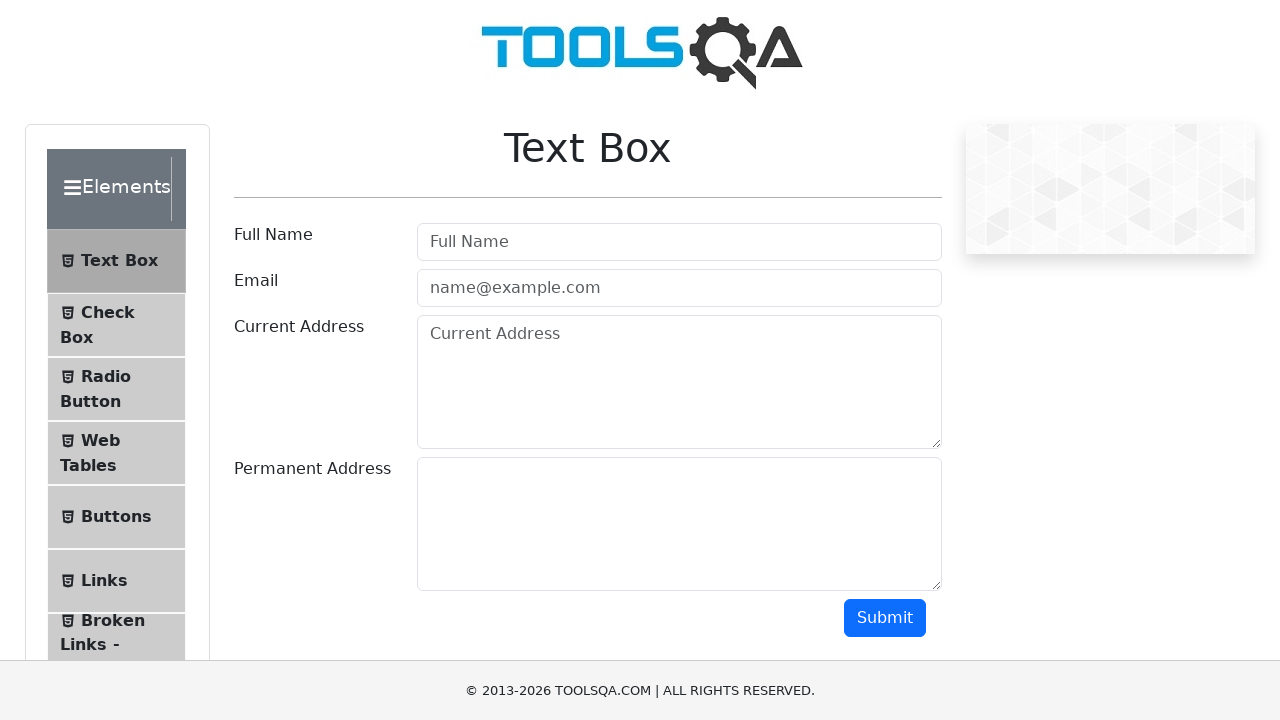

Filled full name field with 'John Doe' on [placeholder='Full Name']
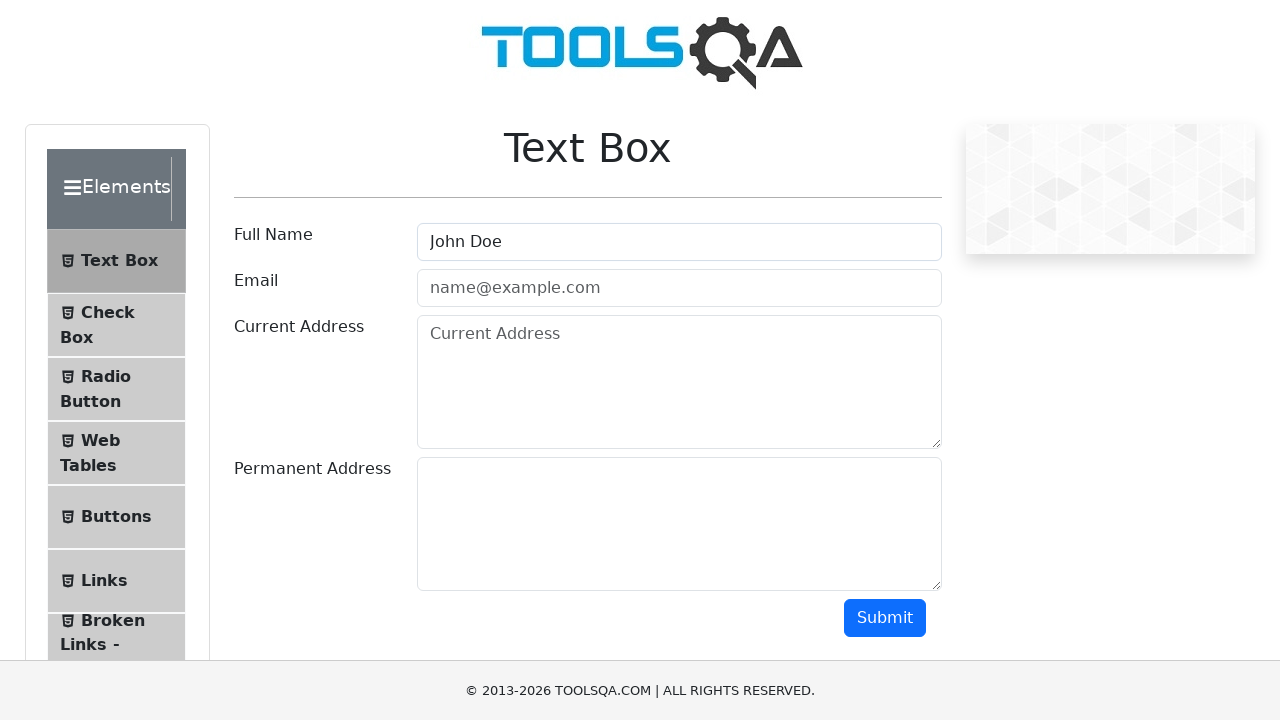

Filled email field with 'john.doe@gmail.com' on [type='email']
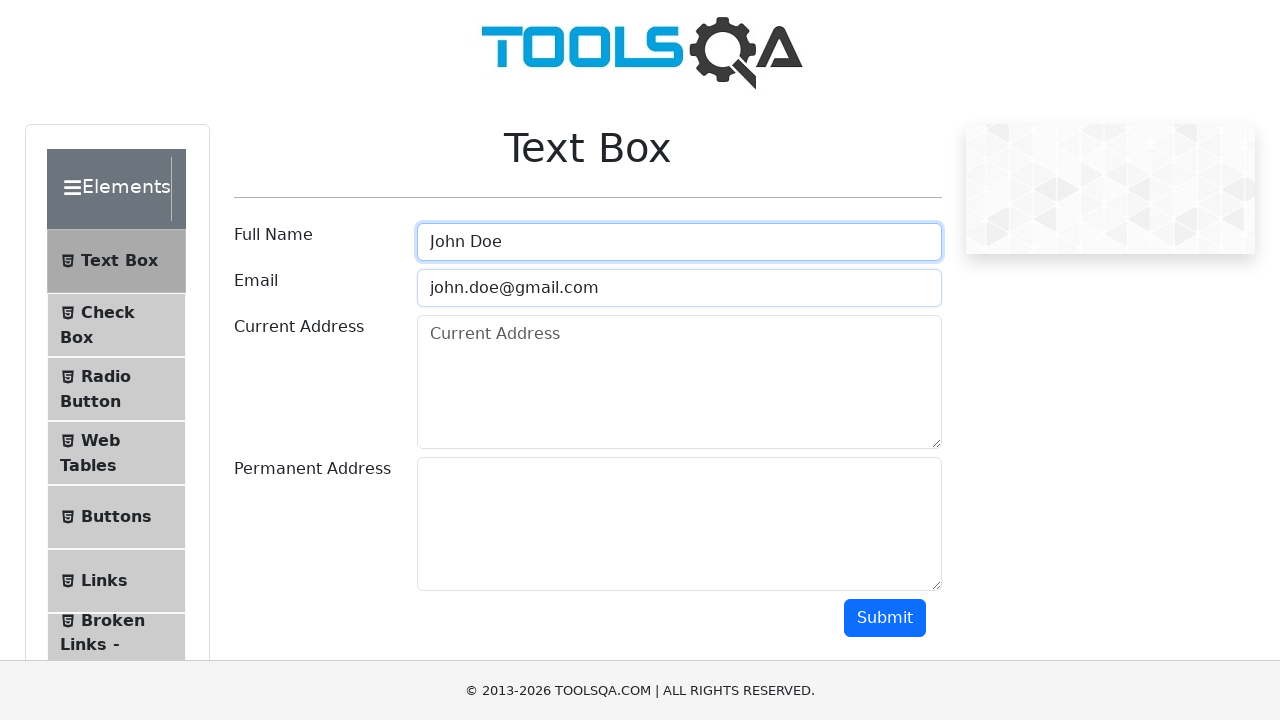

Filled current address field with 'some dummy data' on #currentAddress
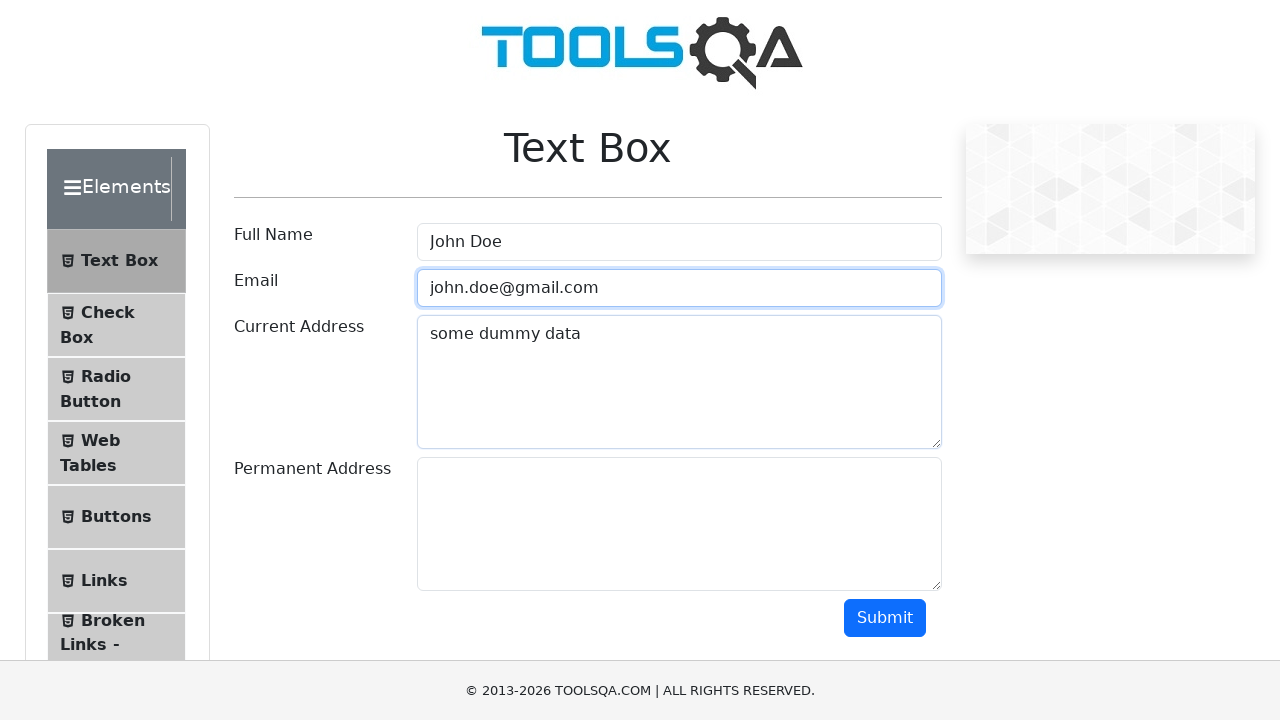

Filled permanent address field with 'dummy data' on #permanentAddress
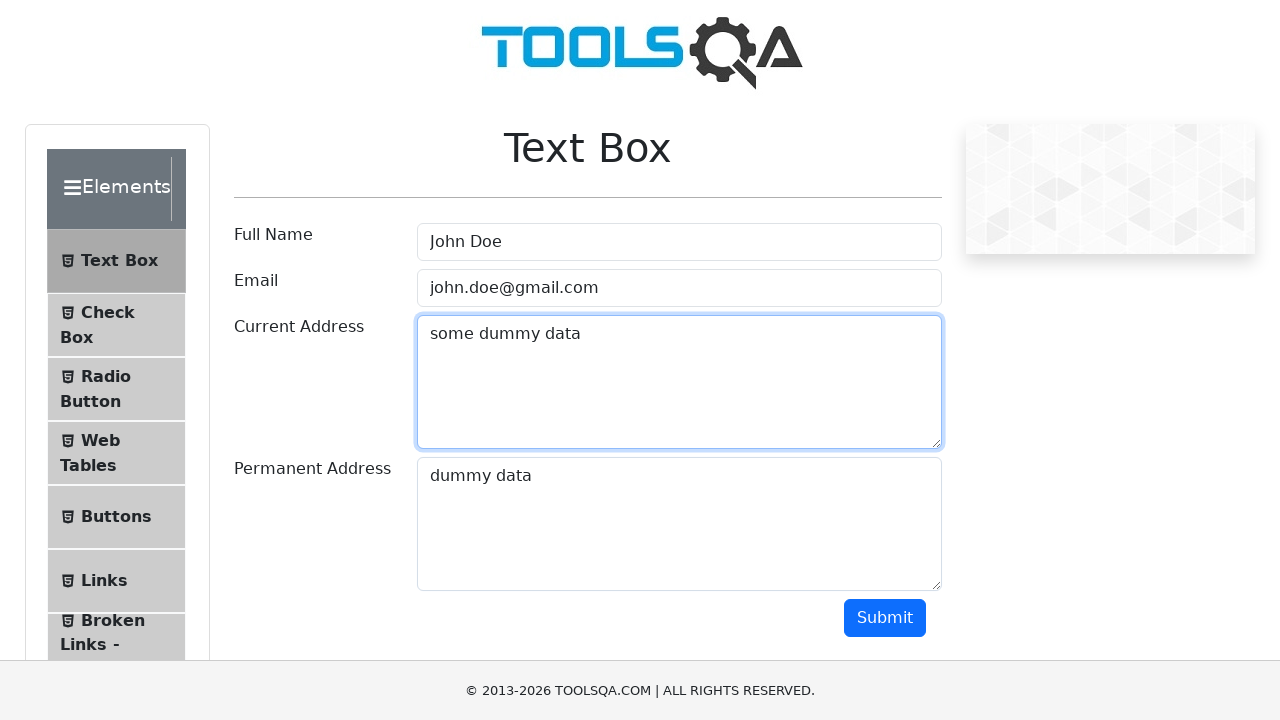

Clicked submit button to submit form at (885, 618) on .btn.btn-primary
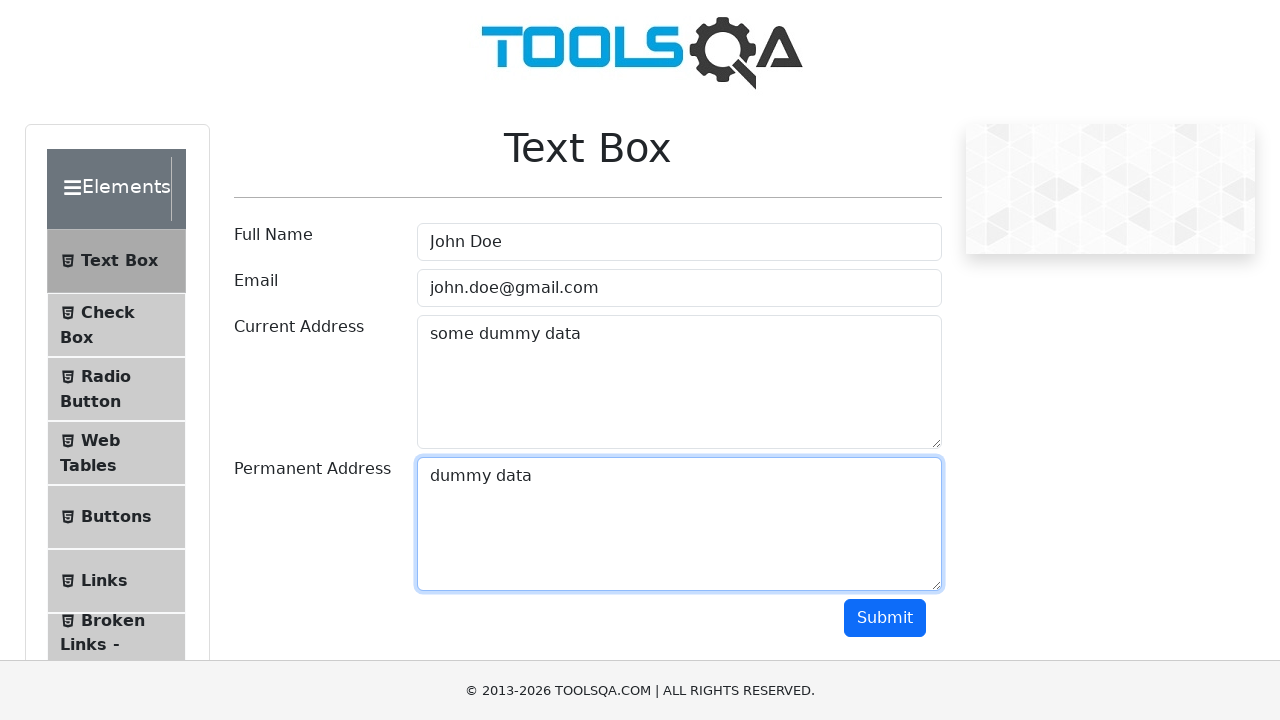

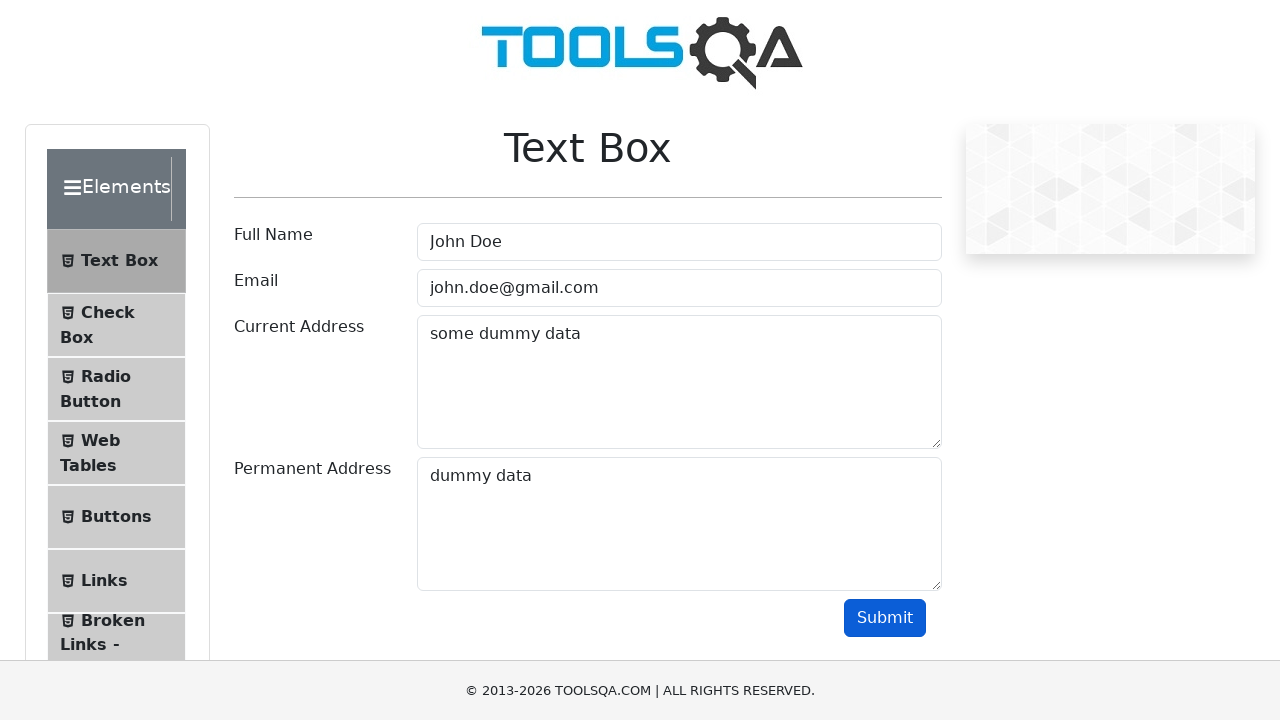